Tests a registration practice form by filling in name, email, password fields, selecting gender from dropdown, and submitting the form to verify success message appears.

Starting URL: https://rahulshettyacademy.com/angularpractice/

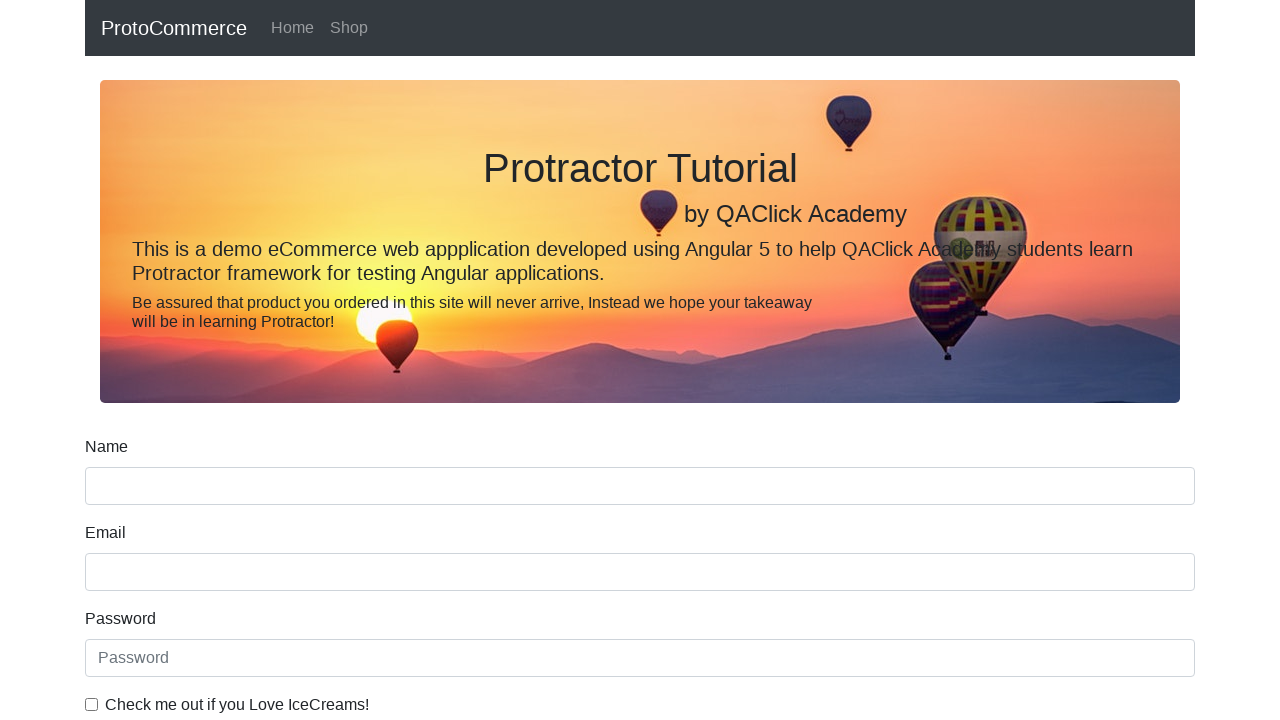

Filled name field with 'John Anderson' on input[name='name']
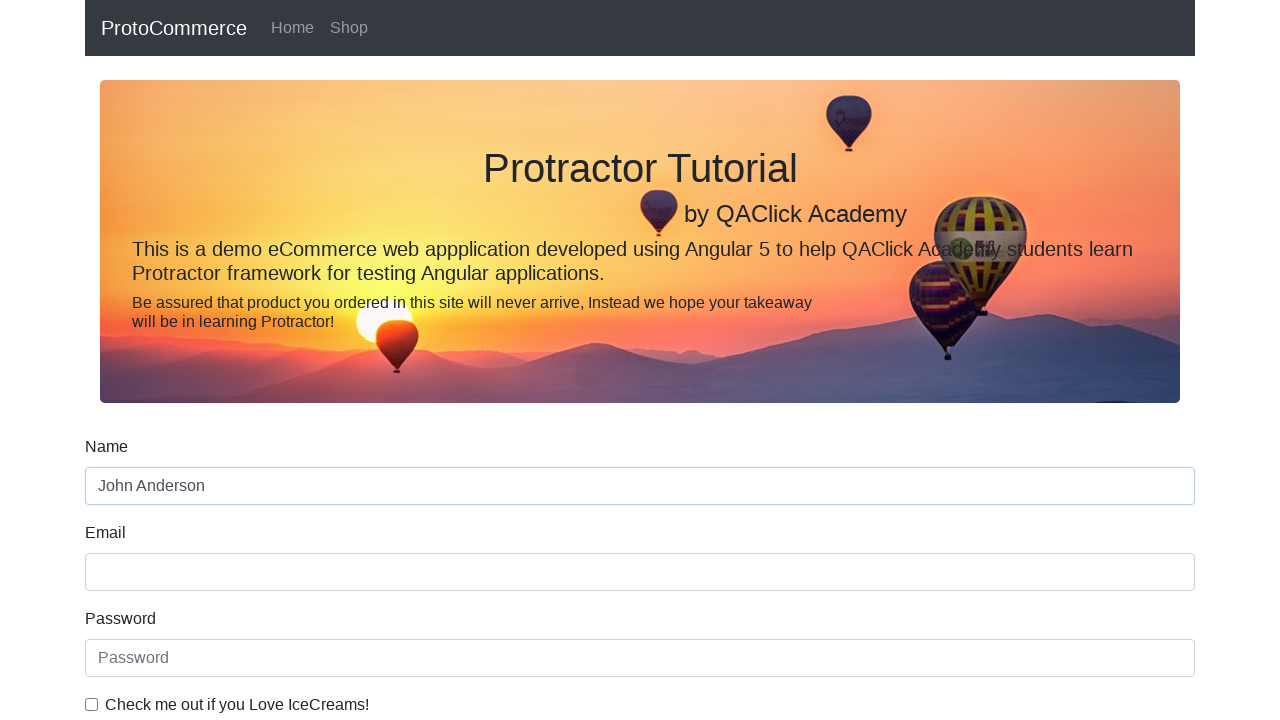

Filled email field with 'john.anderson@example.com' on input[name='email']
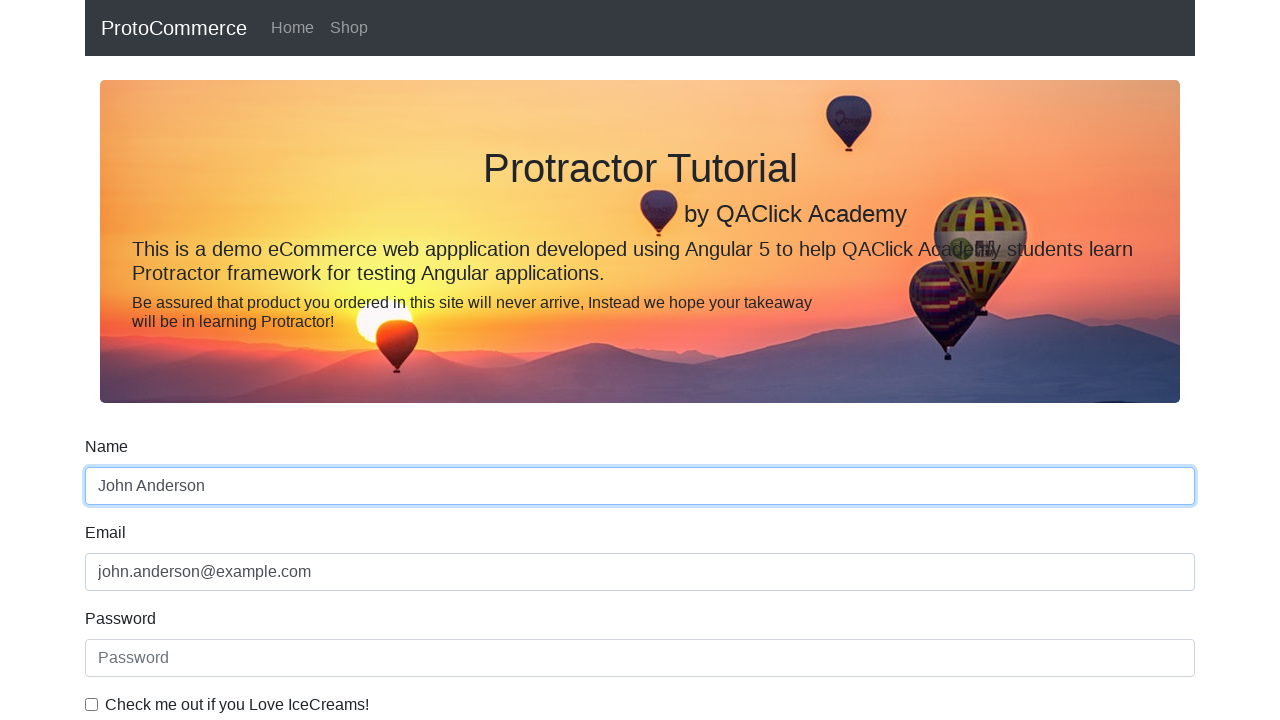

Filled password field with secure password on input#exampleInputPassword1
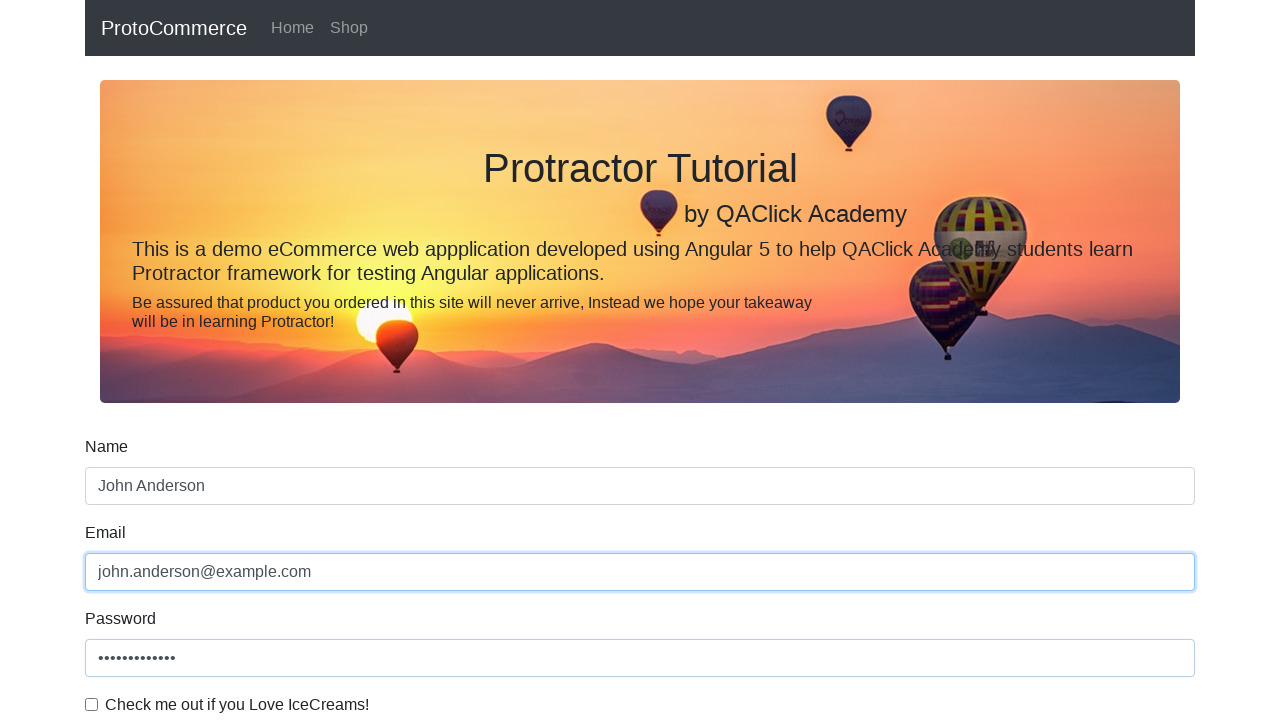

Selected 'Male' from gender dropdown on select#exampleFormControlSelect1
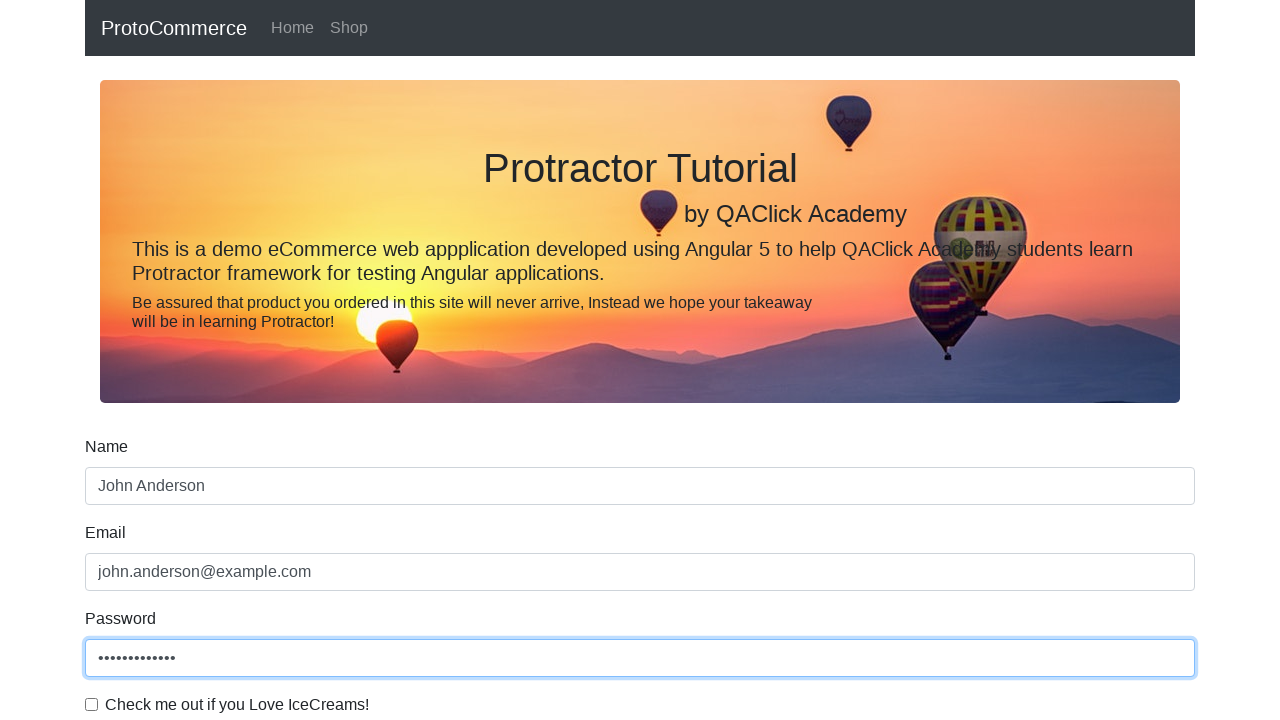

Clicked submit button to submit form at (123, 491) on input.btn.btn-success
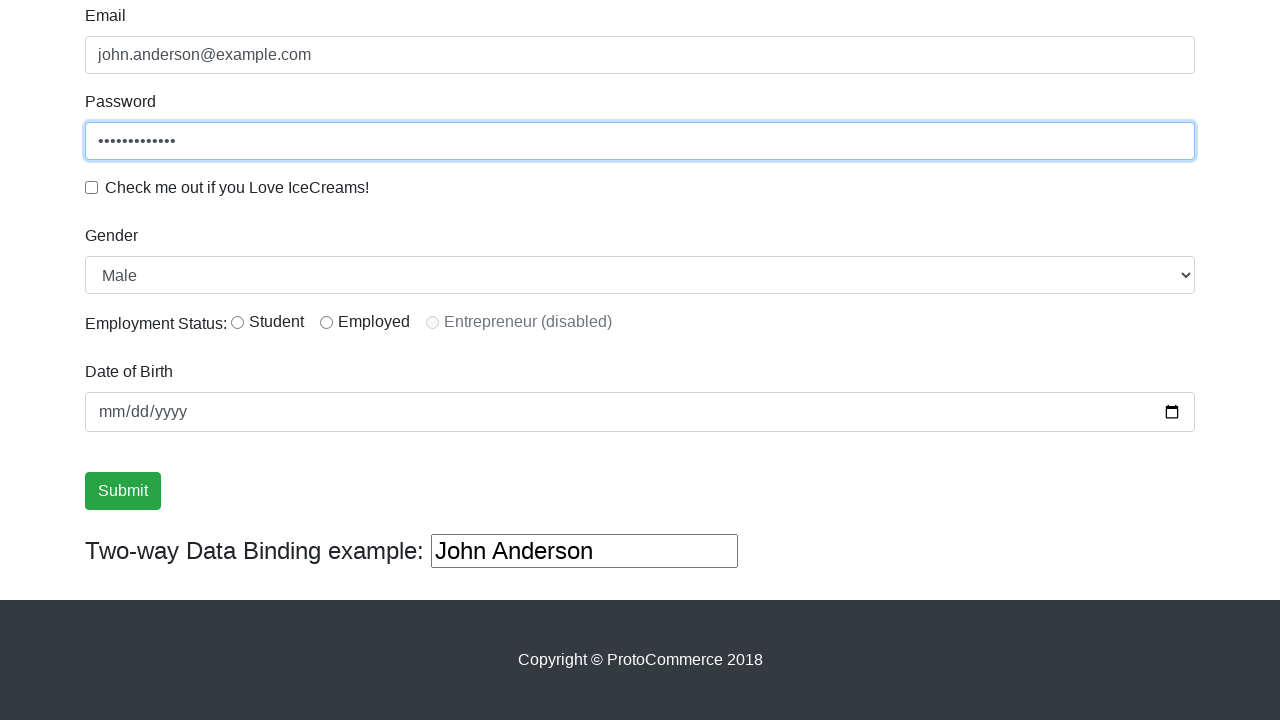

Success message appeared after form submission
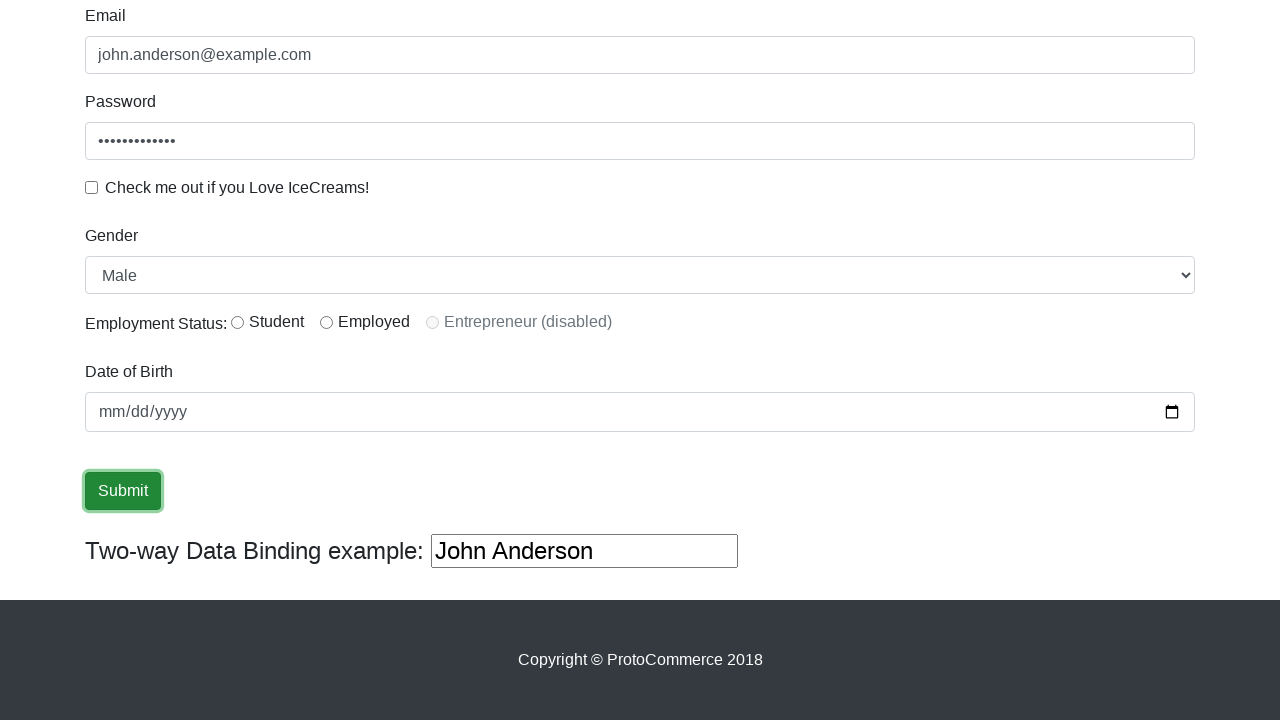

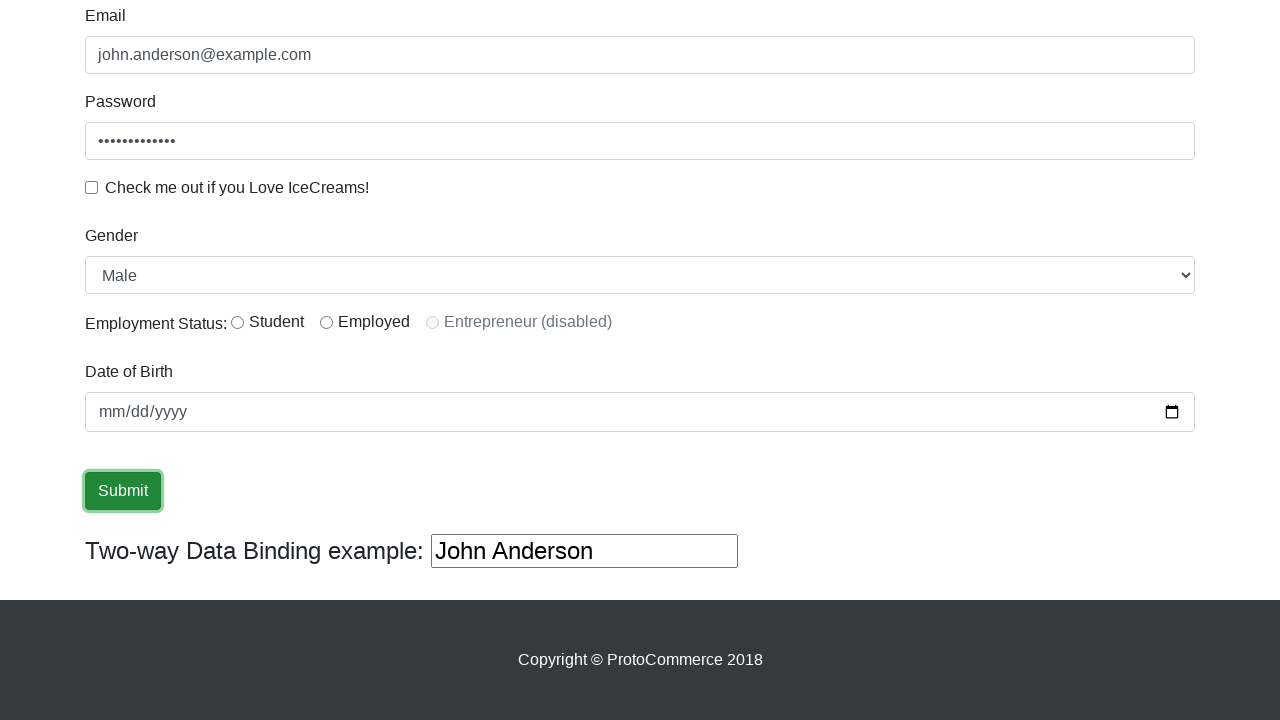